Tests the complete lifecycle of todo items including adding todos, editing with Enter to confirm, marking as complete, clearing completed items, canceling an edit with Escape, and deleting a todo by clicking the destroy button.

Starting URL: http://todomvc4tasj.herokuapp.com/

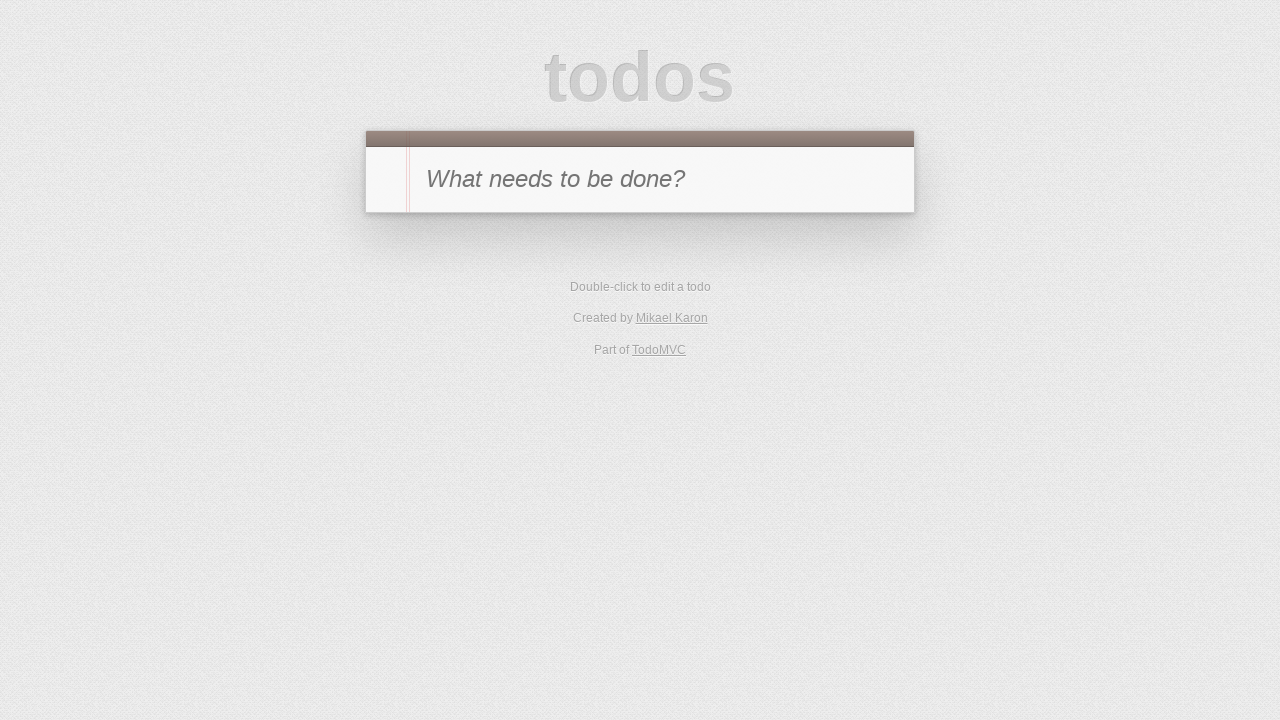

App fully loaded - RequireJS modules initialized
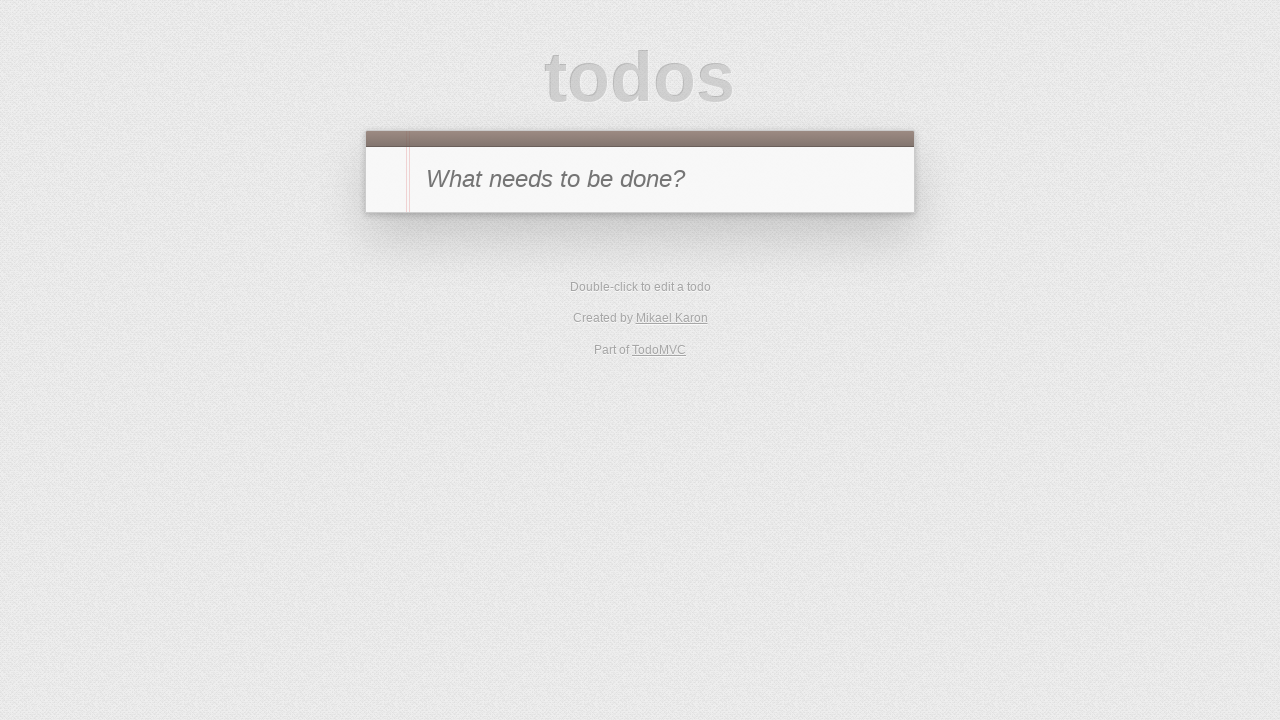

Filled new todo input with 'a' on #new-todo
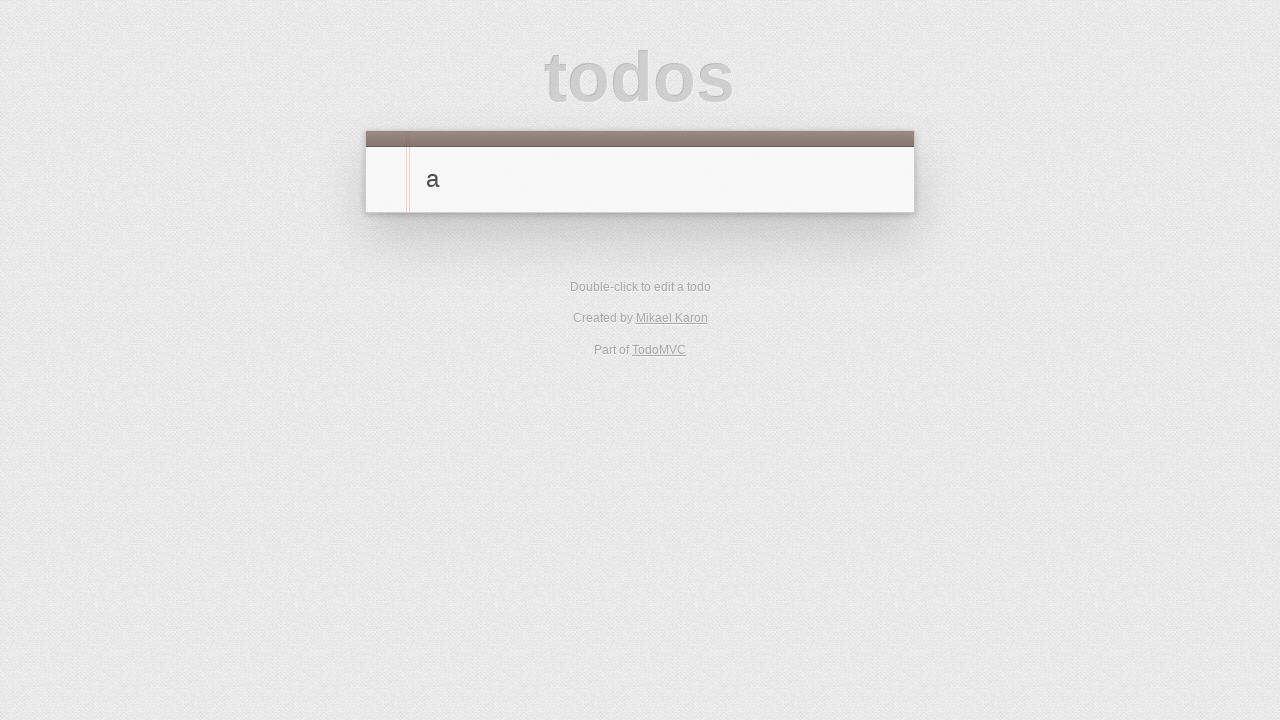

Pressed Enter to add todo 'a' on #new-todo
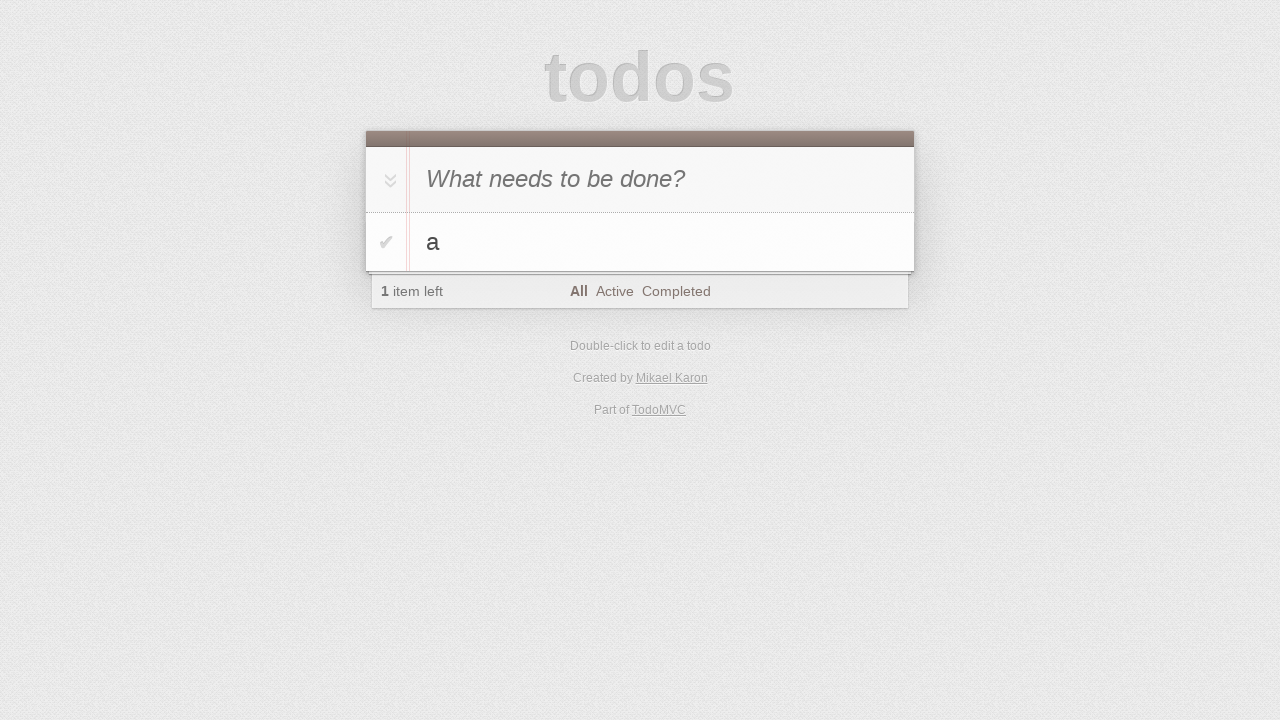

Filled new todo input with 'b' on #new-todo
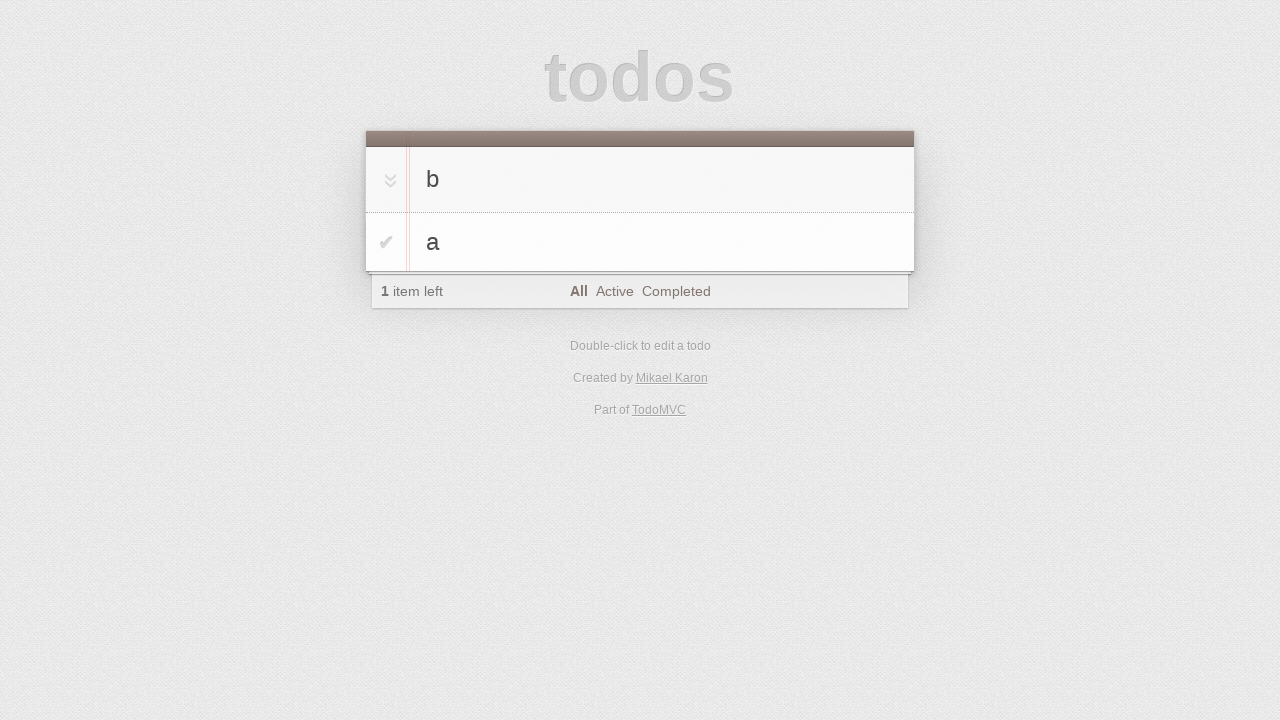

Pressed Enter to add todo 'b' on #new-todo
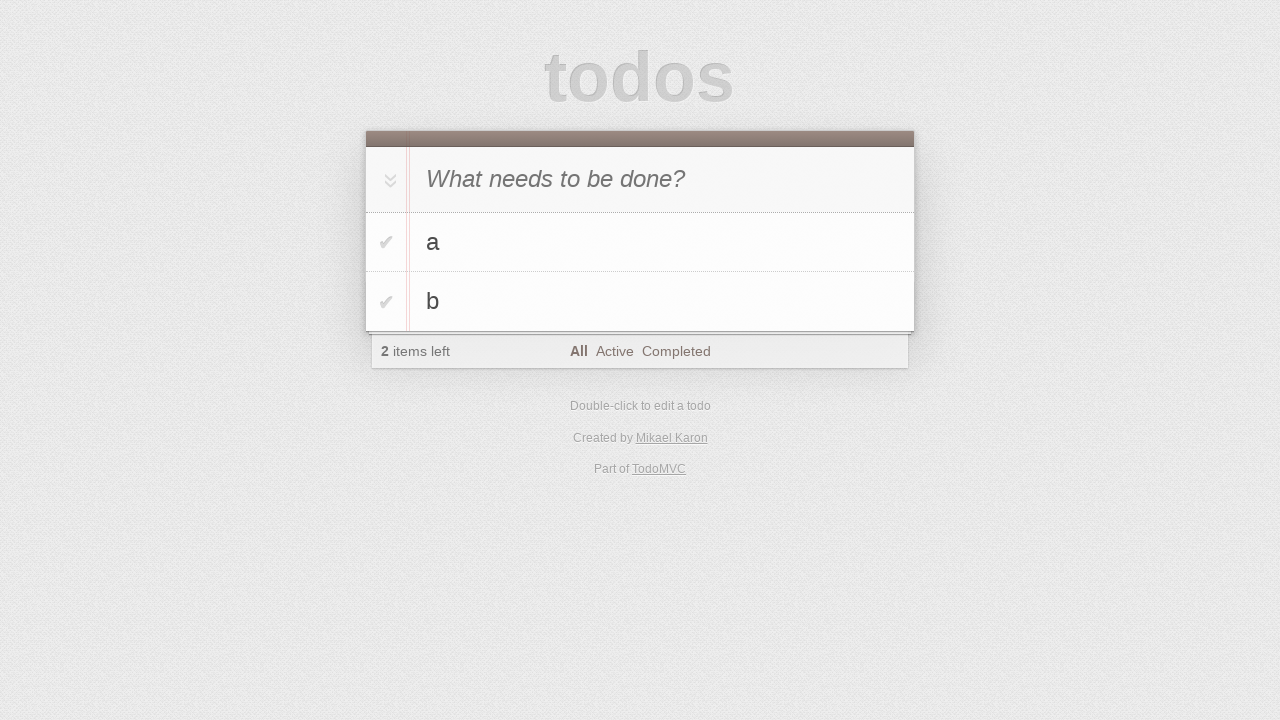

Filled new todo input with 'c' on #new-todo
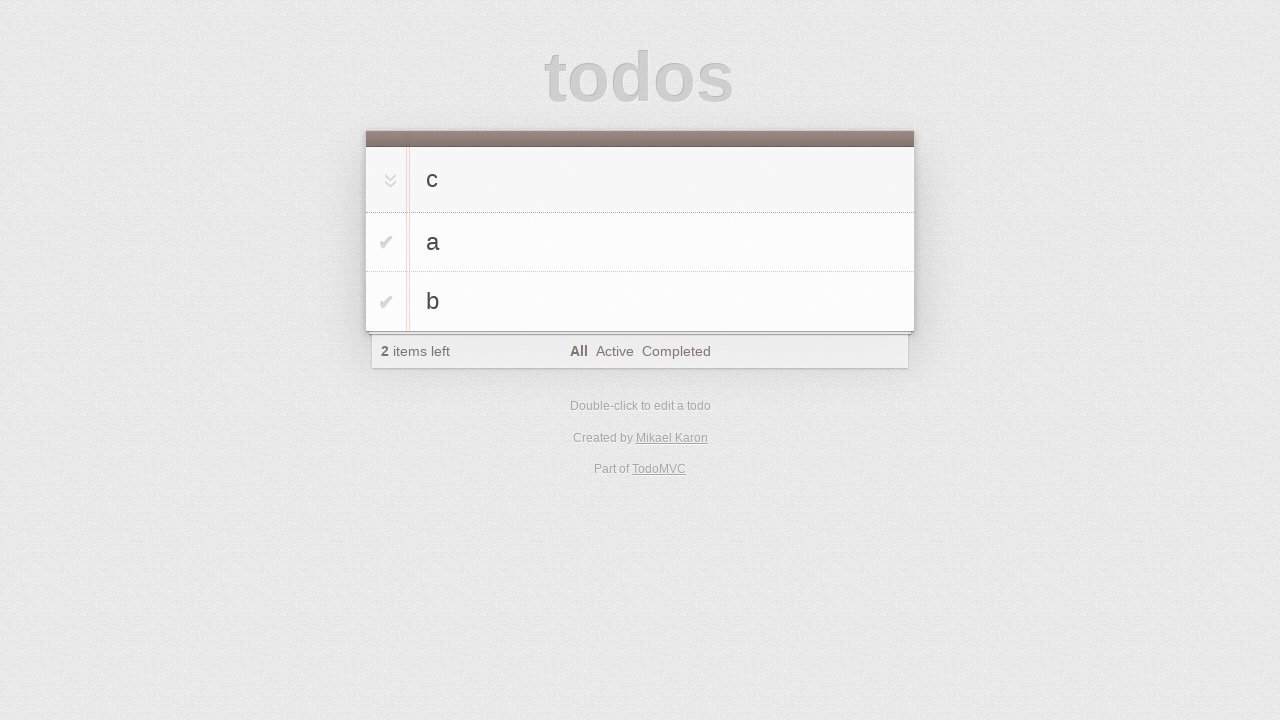

Pressed Enter to add todo 'c' on #new-todo
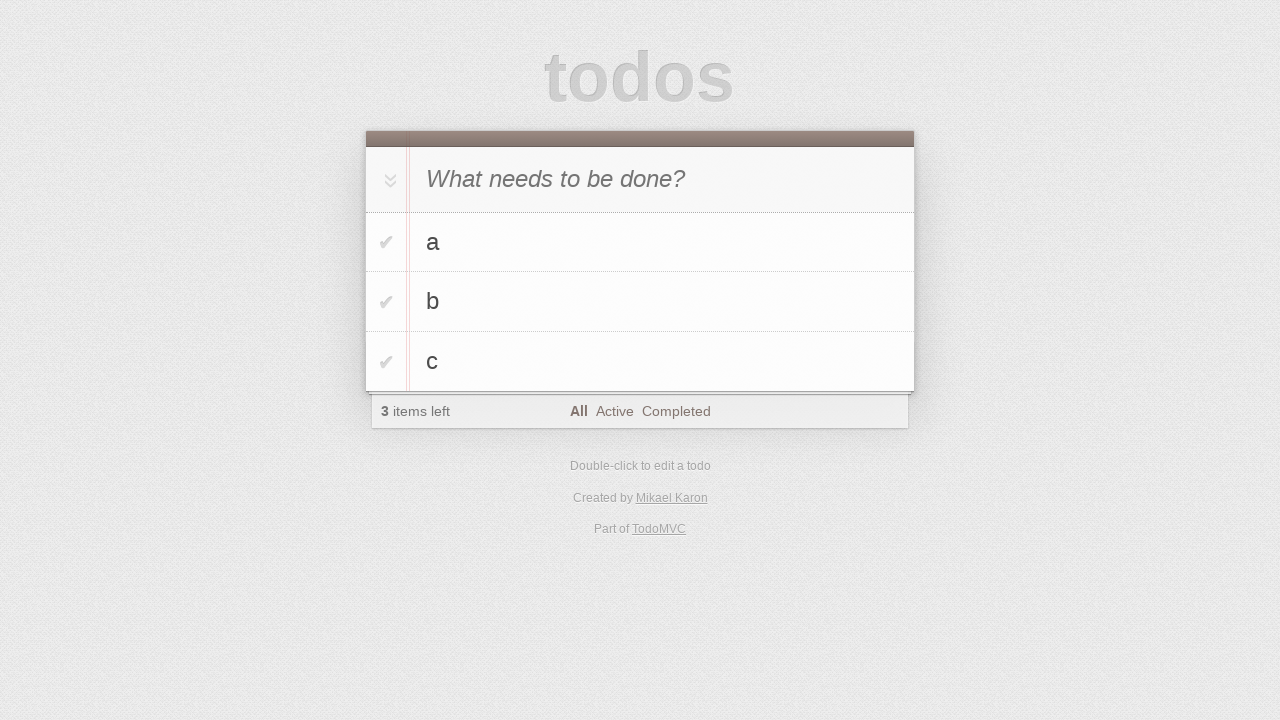

Verified todos are added - todo list items visible
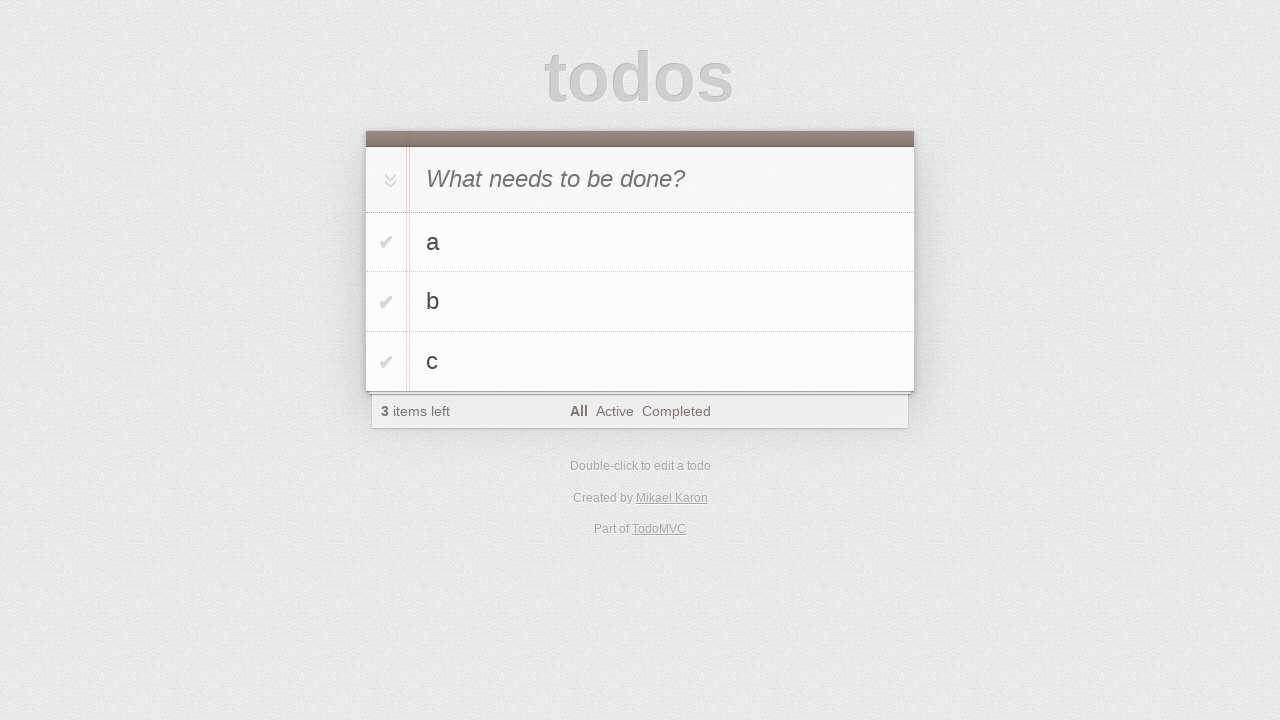

Double-clicked todo 'b' to enter edit mode at (640, 302) on #todo-list li:has-text('b')
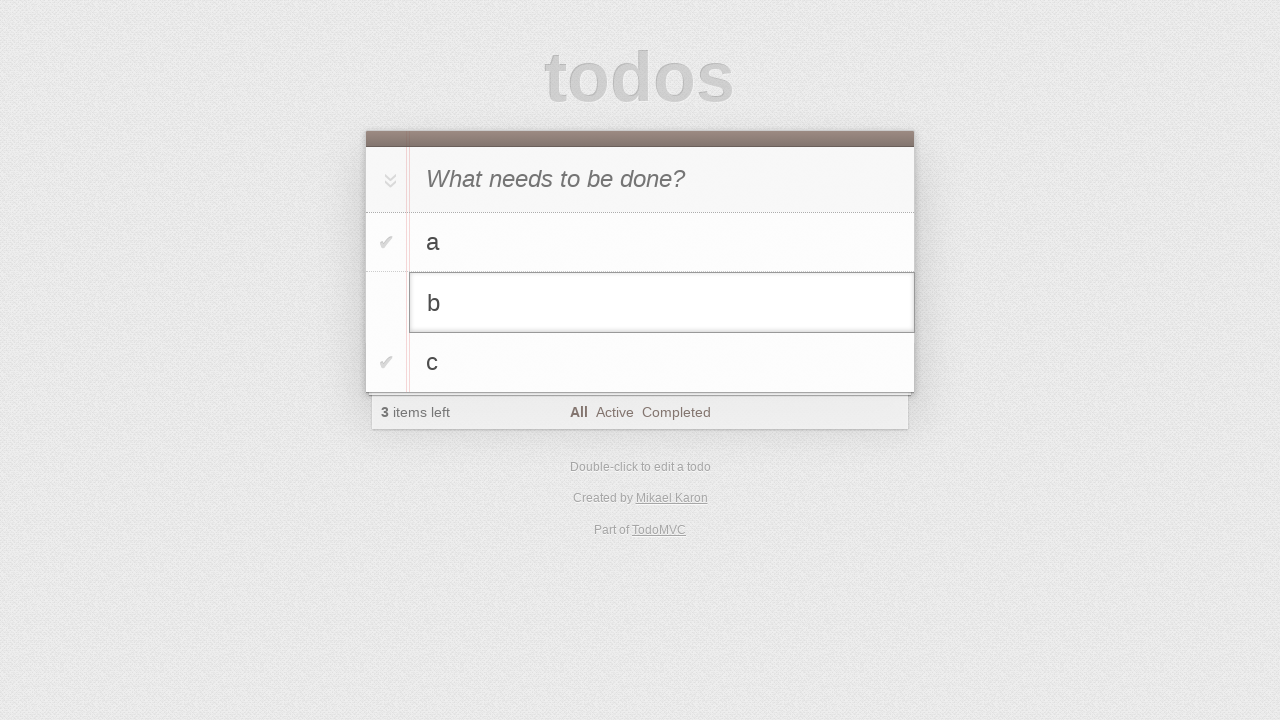

Typed ' edited' to modify todo 'b' text
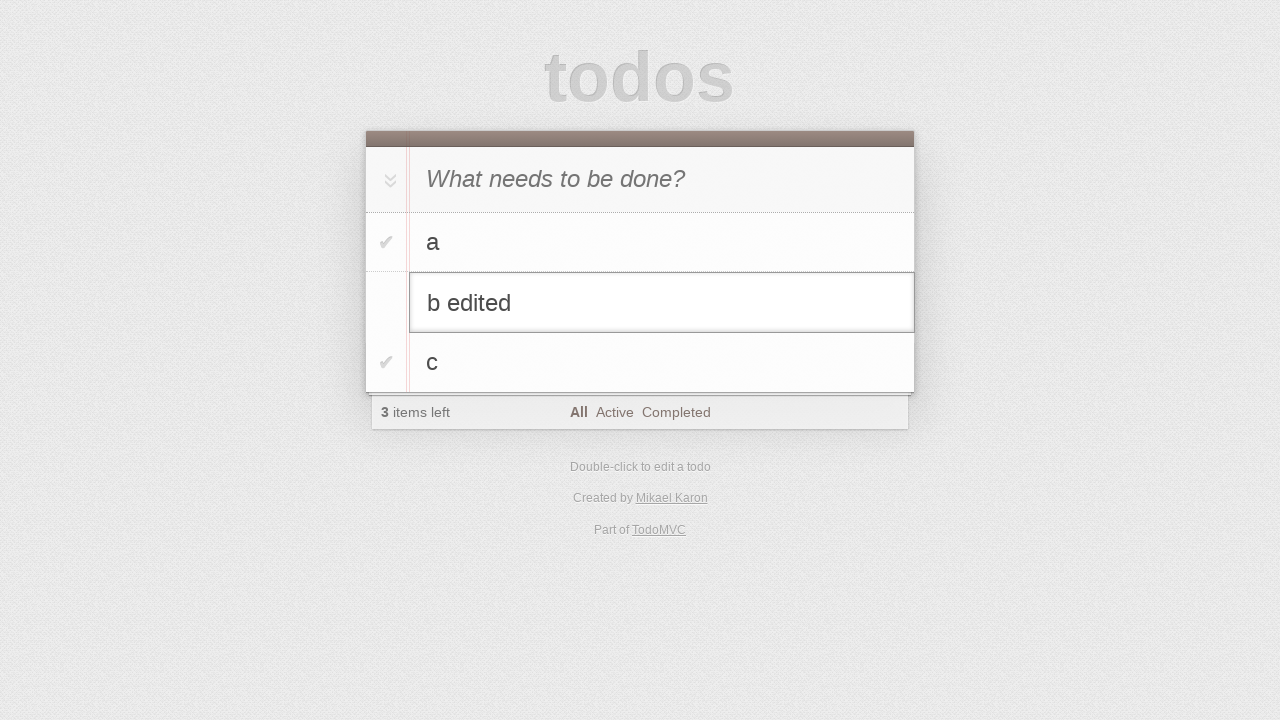

Pressed Enter to confirm edit - todo 'b' changed to 'b edited' on #todo-list li.editing .edit
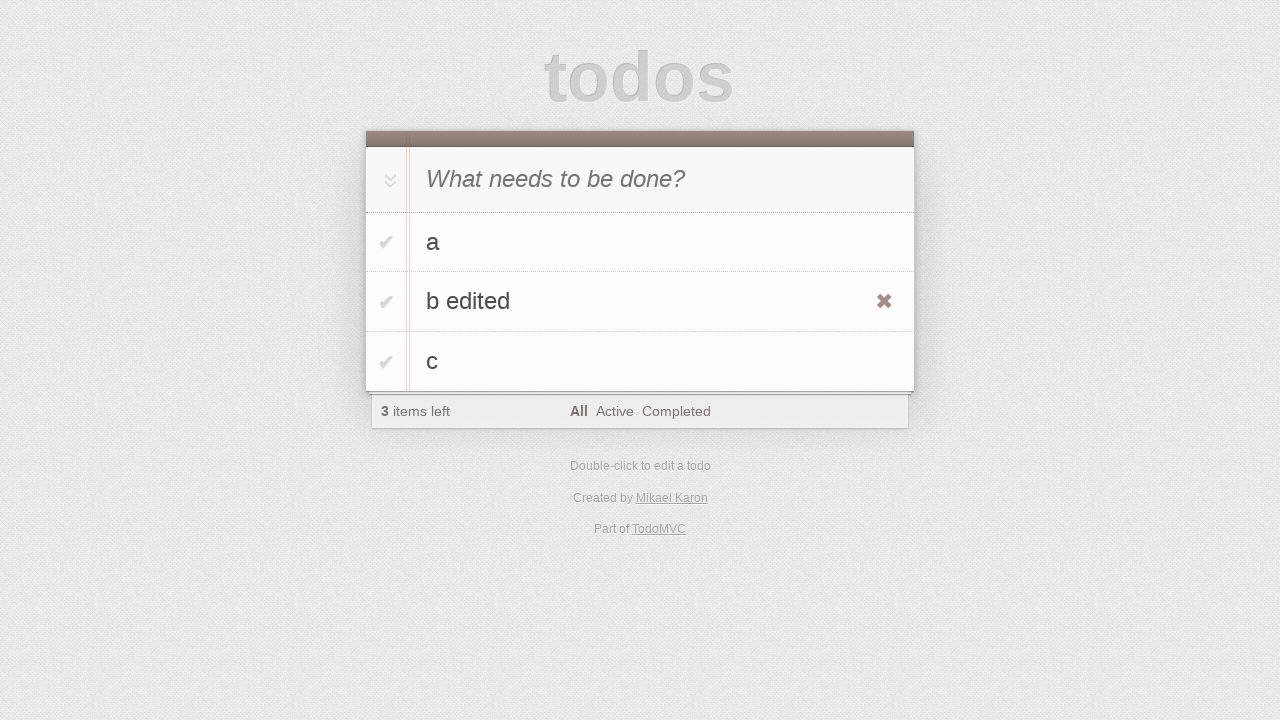

Clicked toggle checkbox to mark 'b edited' as complete at (386, 302) on #todo-list li:has-text('b edited') .toggle
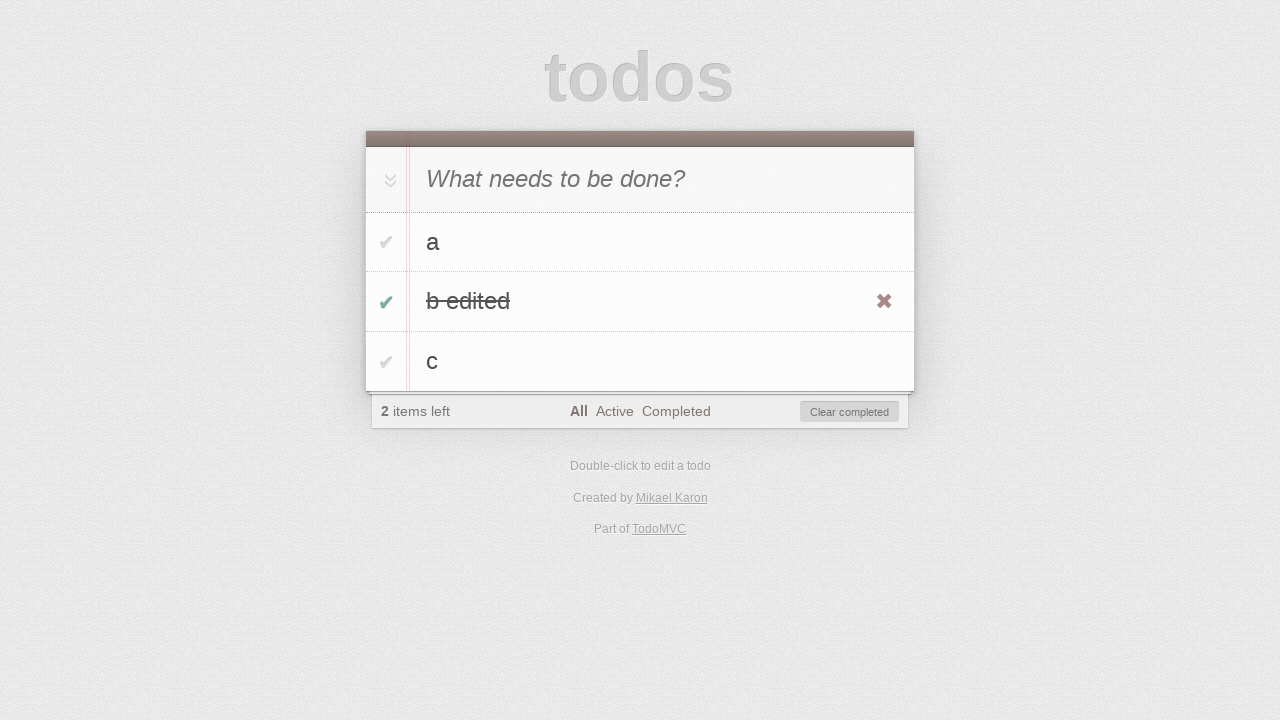

Clicked clear completed button to remove completed todo 'b edited' at (850, 412) on #clear-completed
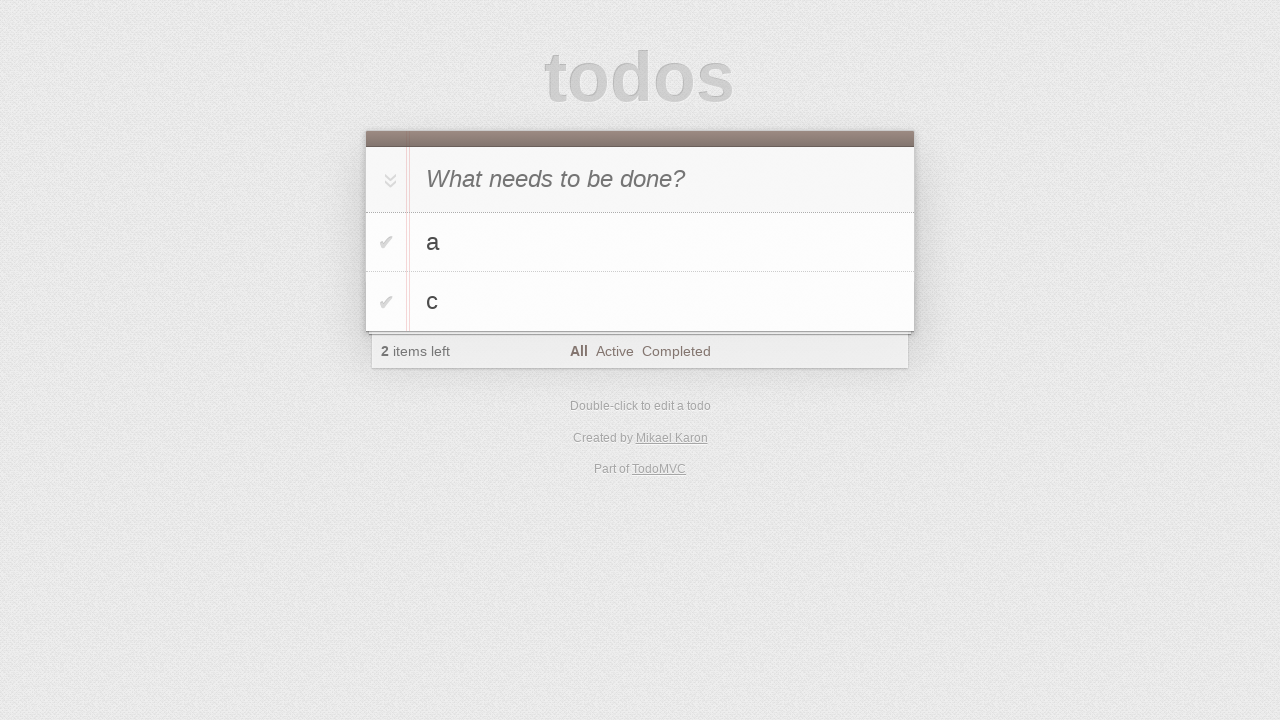

Double-clicked todo 'c' to enter edit mode at (640, 302) on #todo-list li:has-text('c')
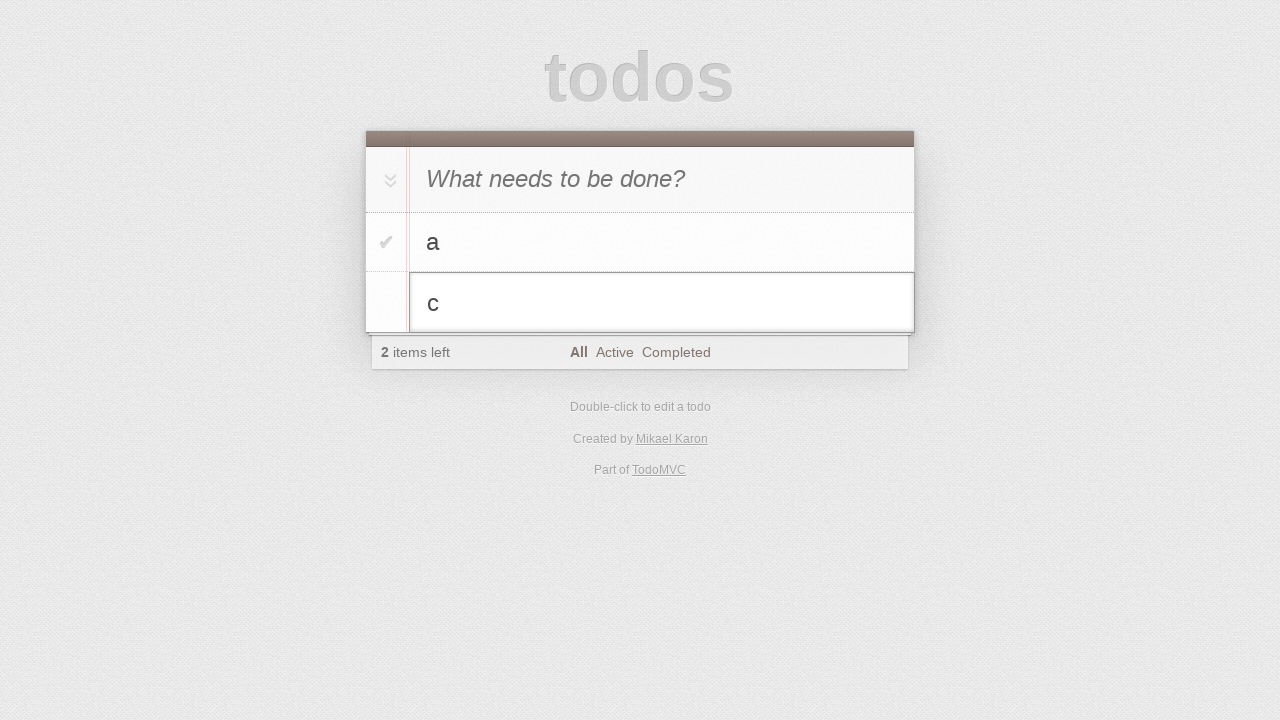

Typed ' to be canceled' in edit field for todo 'c'
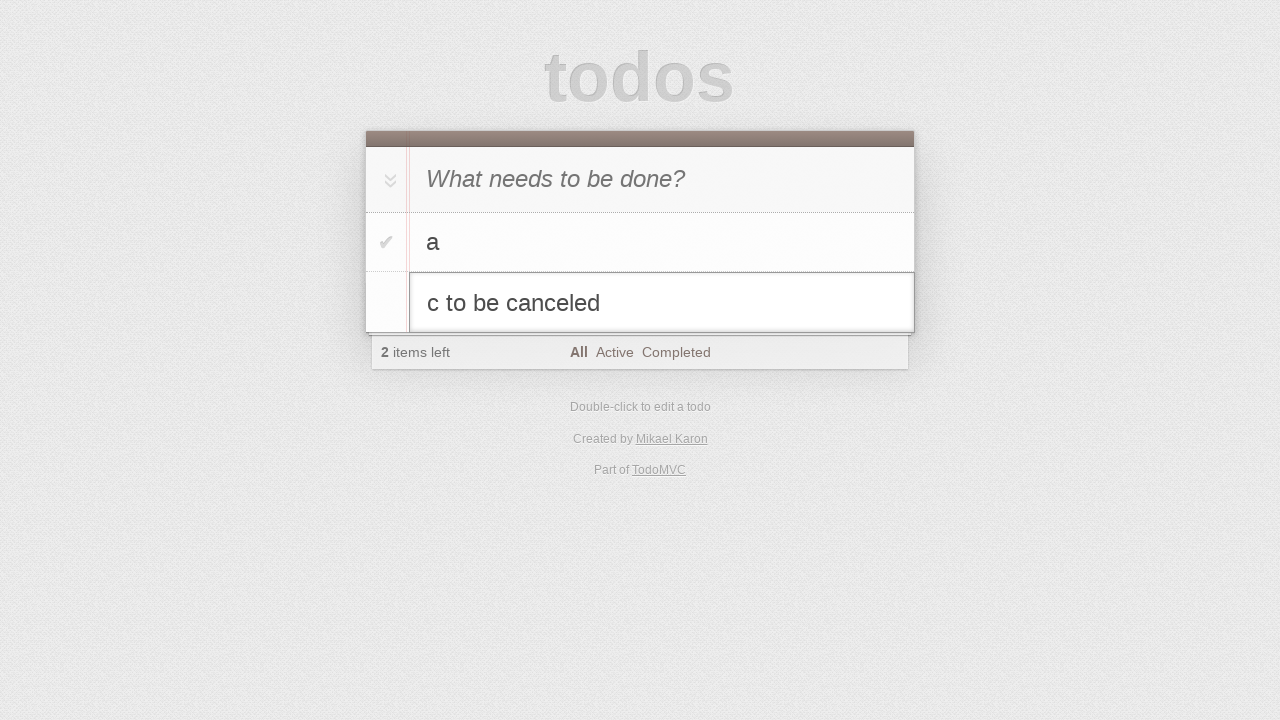

Pressed Escape to cancel edit - todo 'c' reverted to original text on #todo-list li.editing .edit
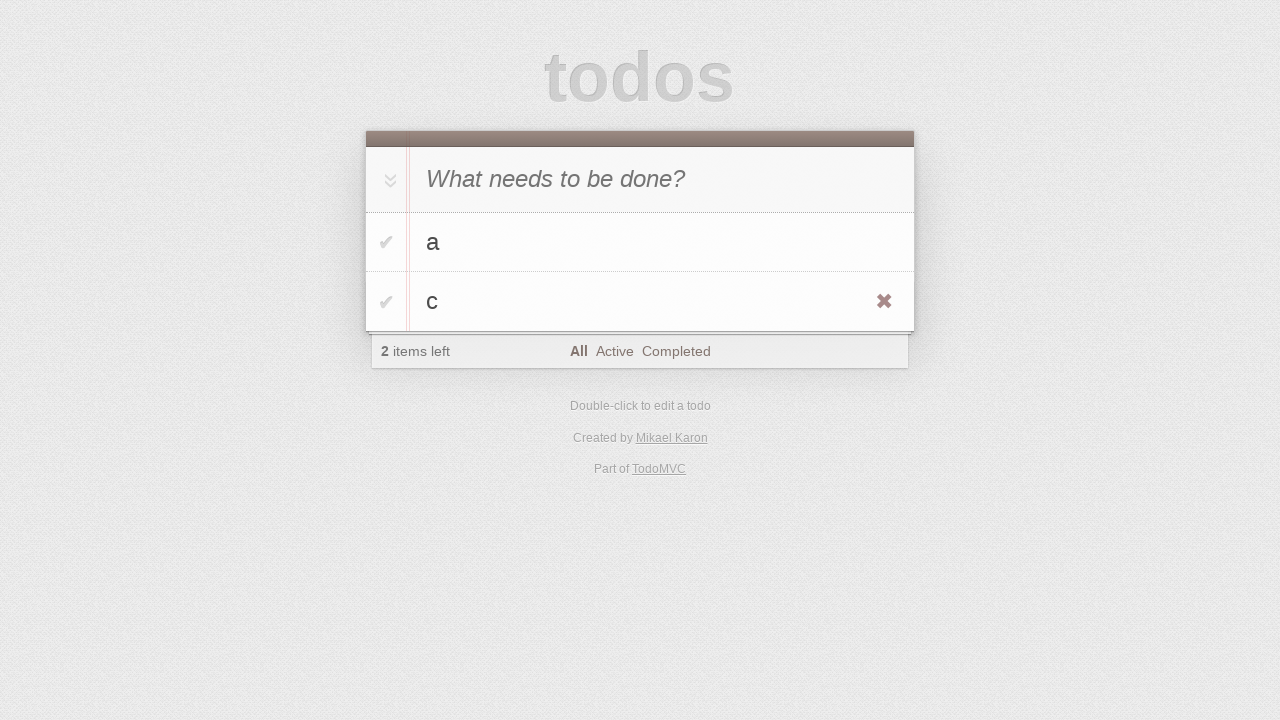

Hovered over todo 'c' to reveal destroy button at (640, 302) on #todo-list li:has-text('c')
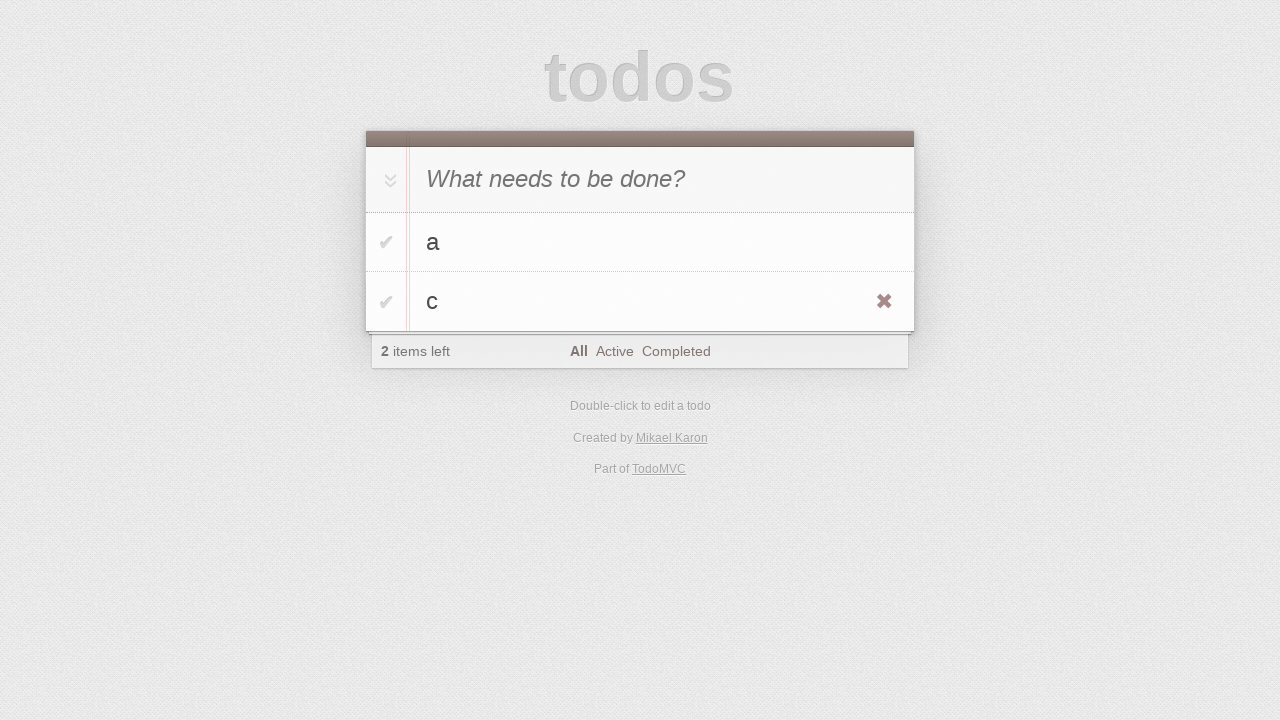

Clicked destroy button to delete todo 'c' at (884, 302) on #todo-list li:has-text('c') .destroy
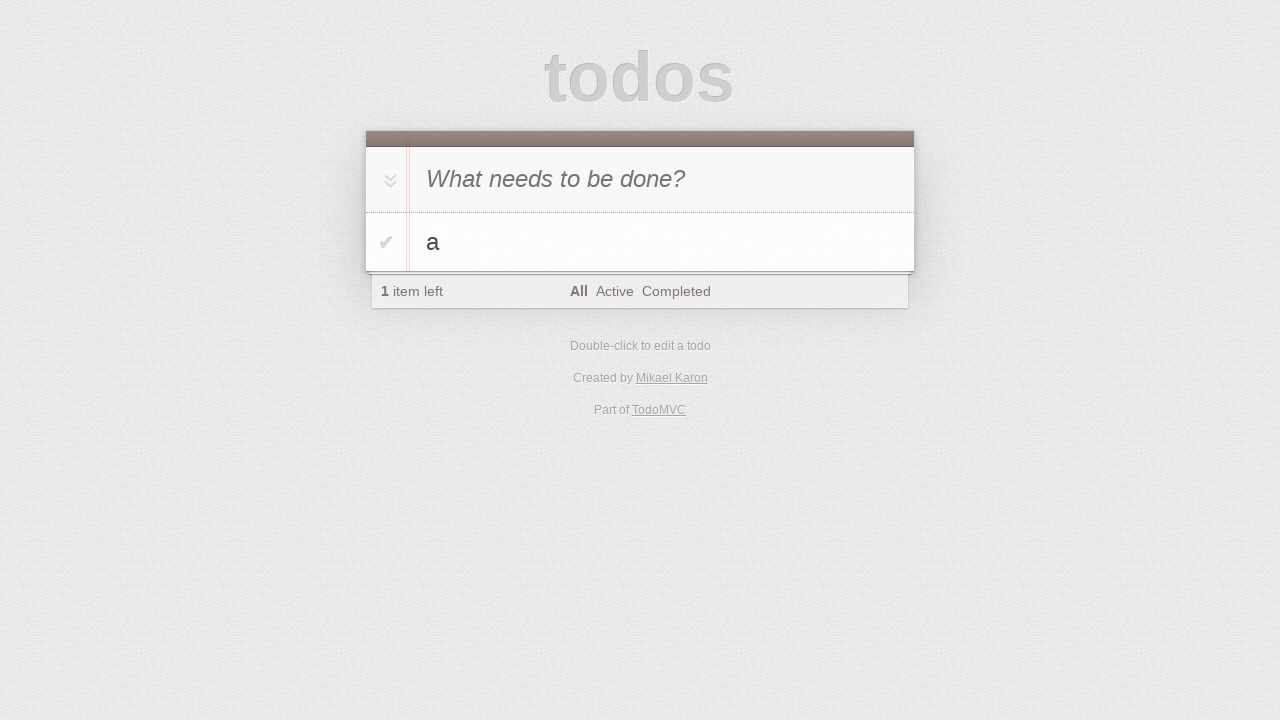

Verified final state - only todo 'a' remains in the list
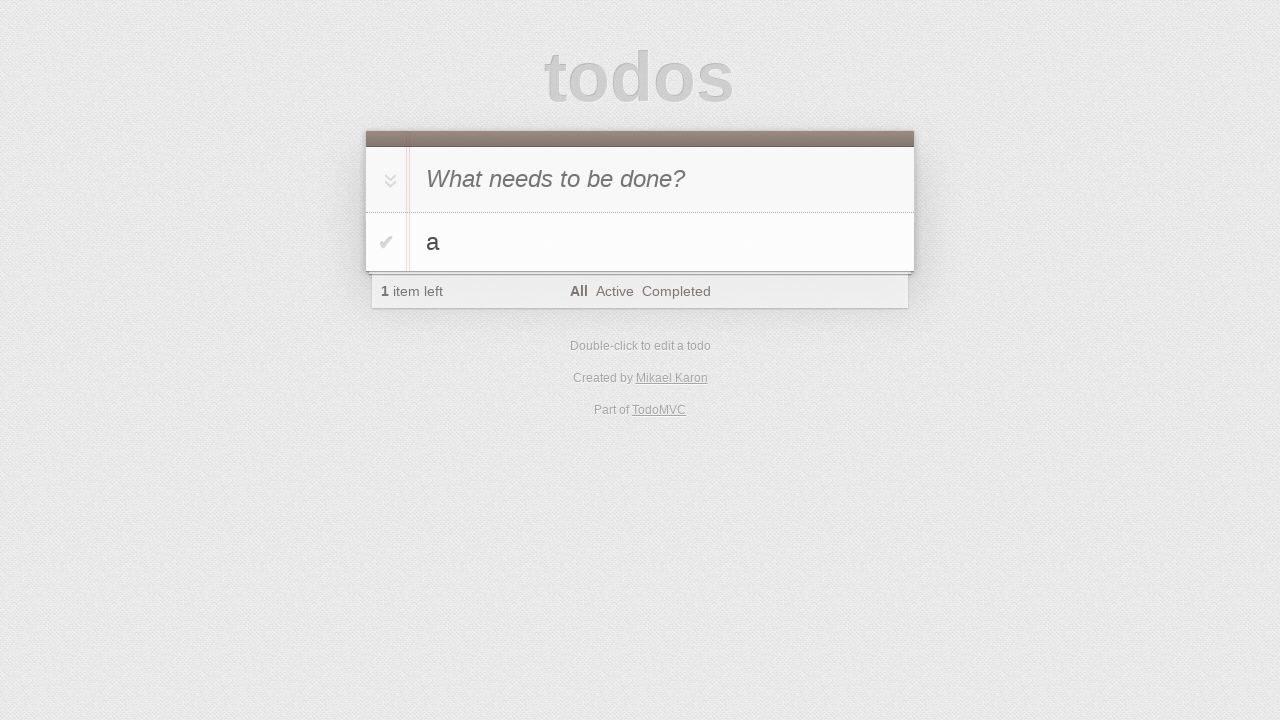

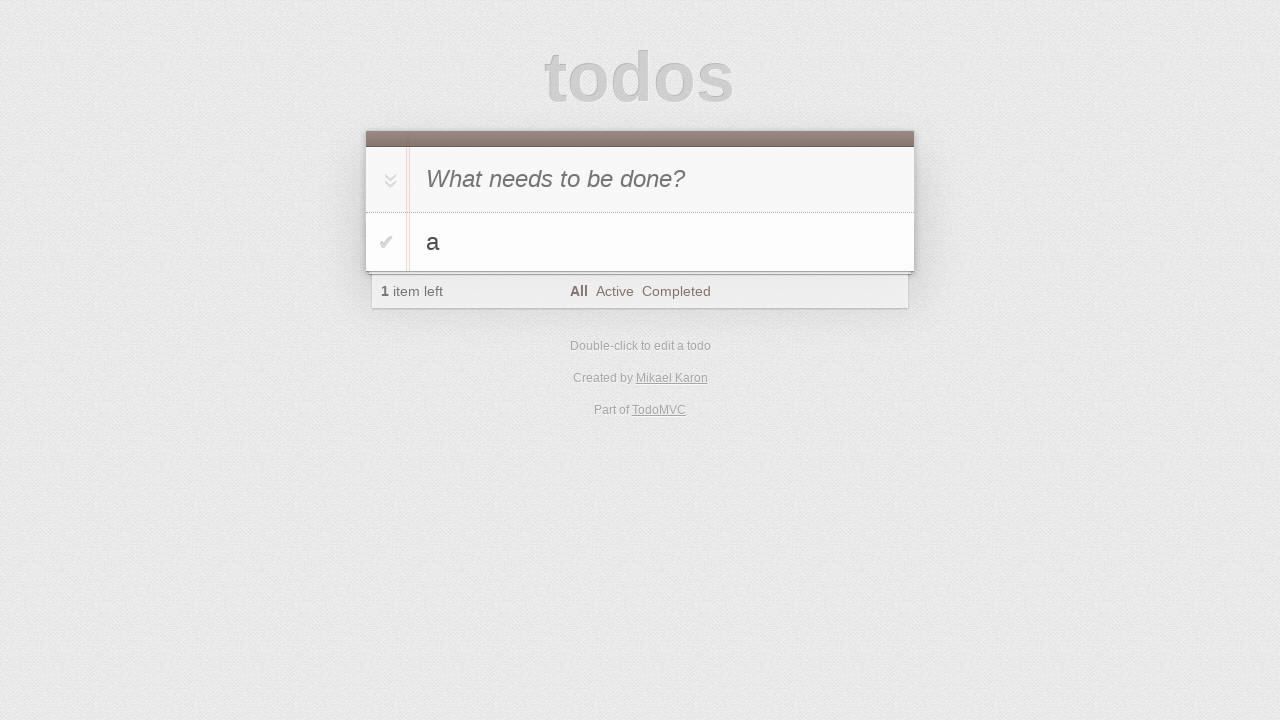